Tests form submission with missing required fields, first with empty form then with partial data

Starting URL: https://katalon-test.s3.amazonaws.com/aut/html/form.html

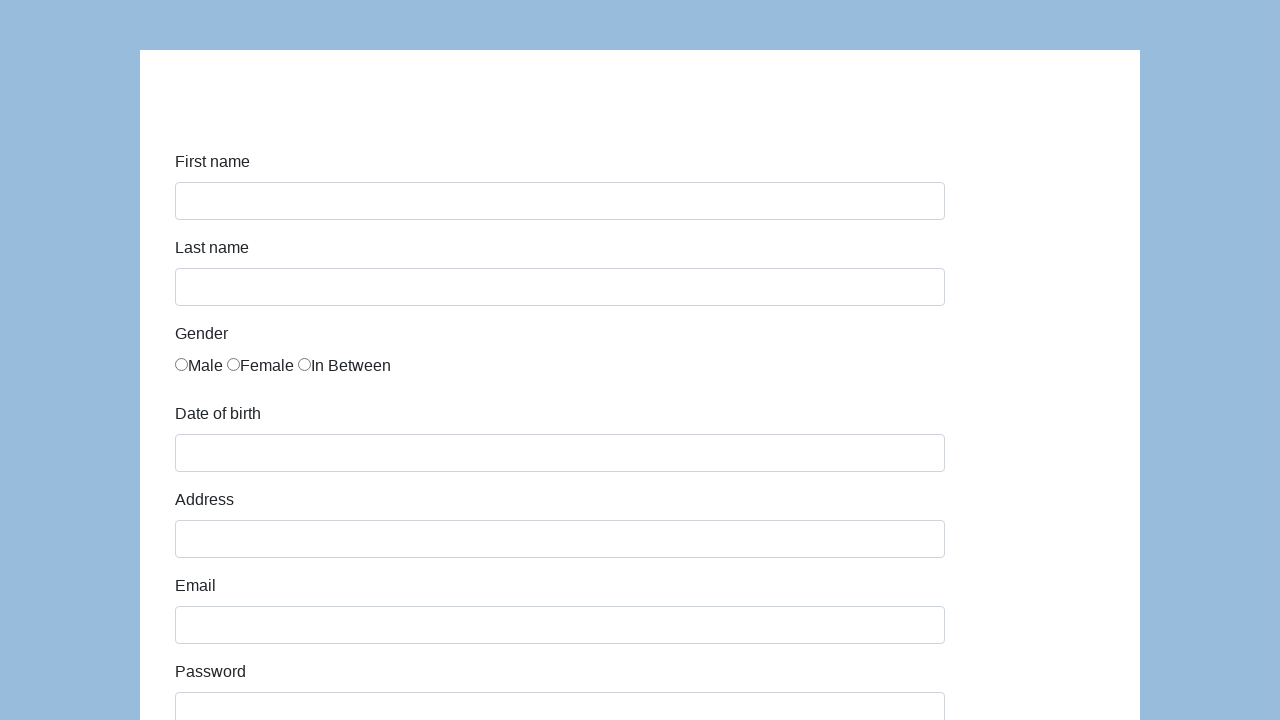

Clicked submit button with empty form at (213, 665) on #submit
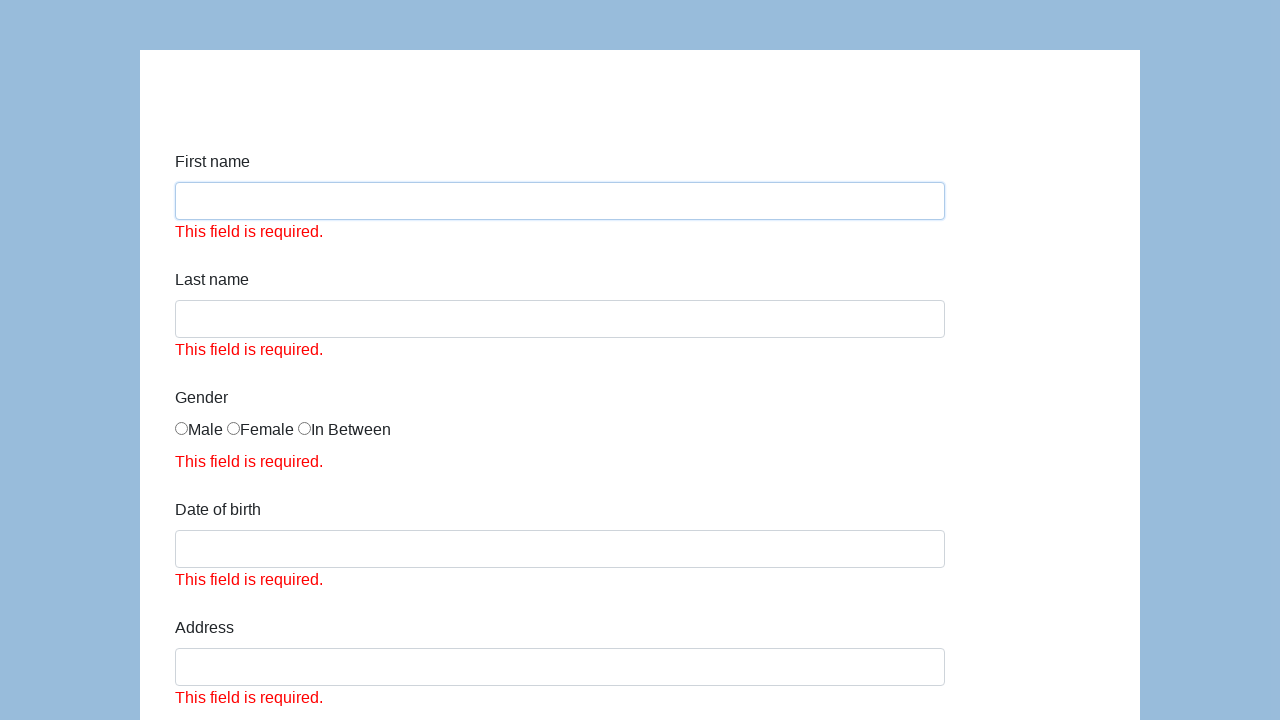

Waited for validation error messages to appear
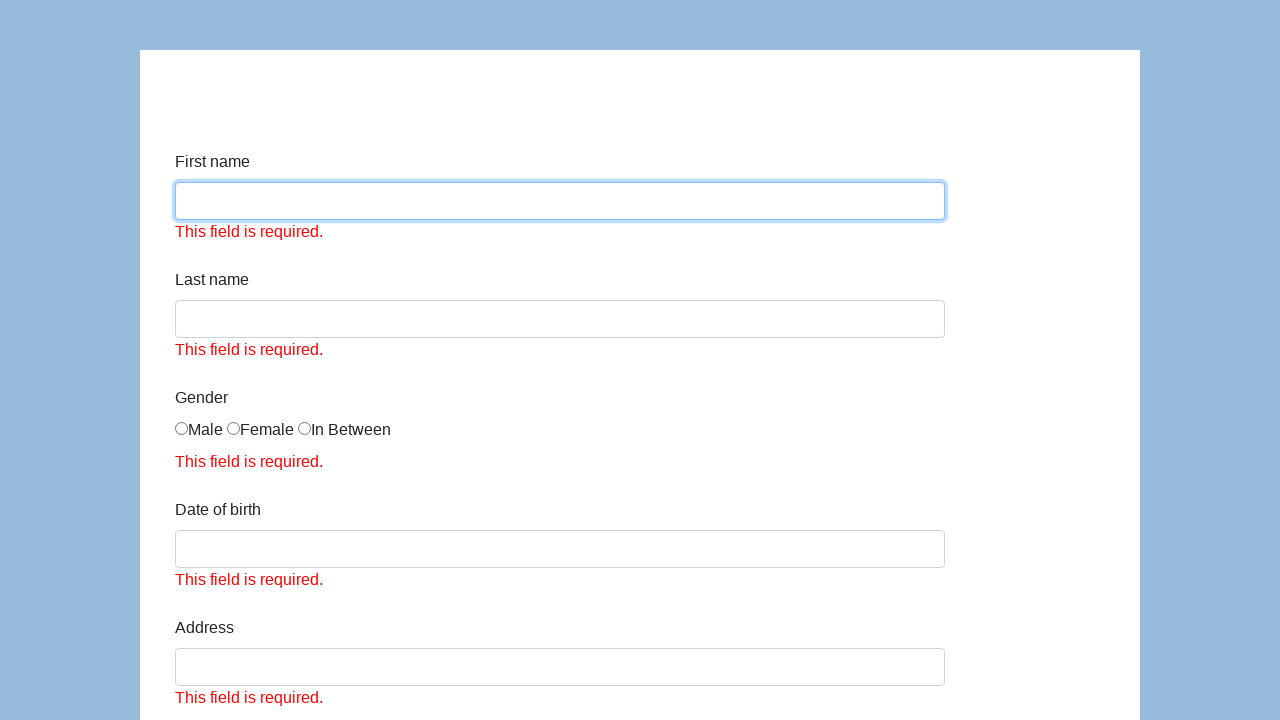

Filled first name field with 'John' on #first-name
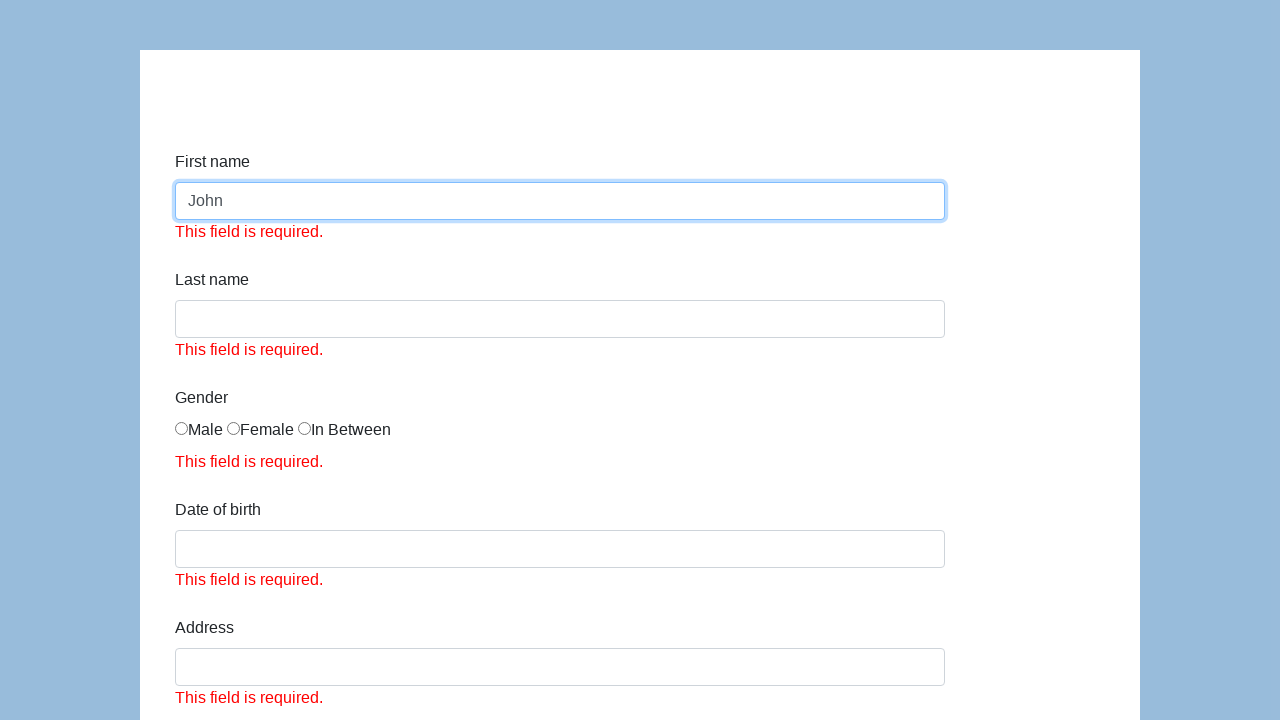

Filled email field with 'john@example.com' on #email
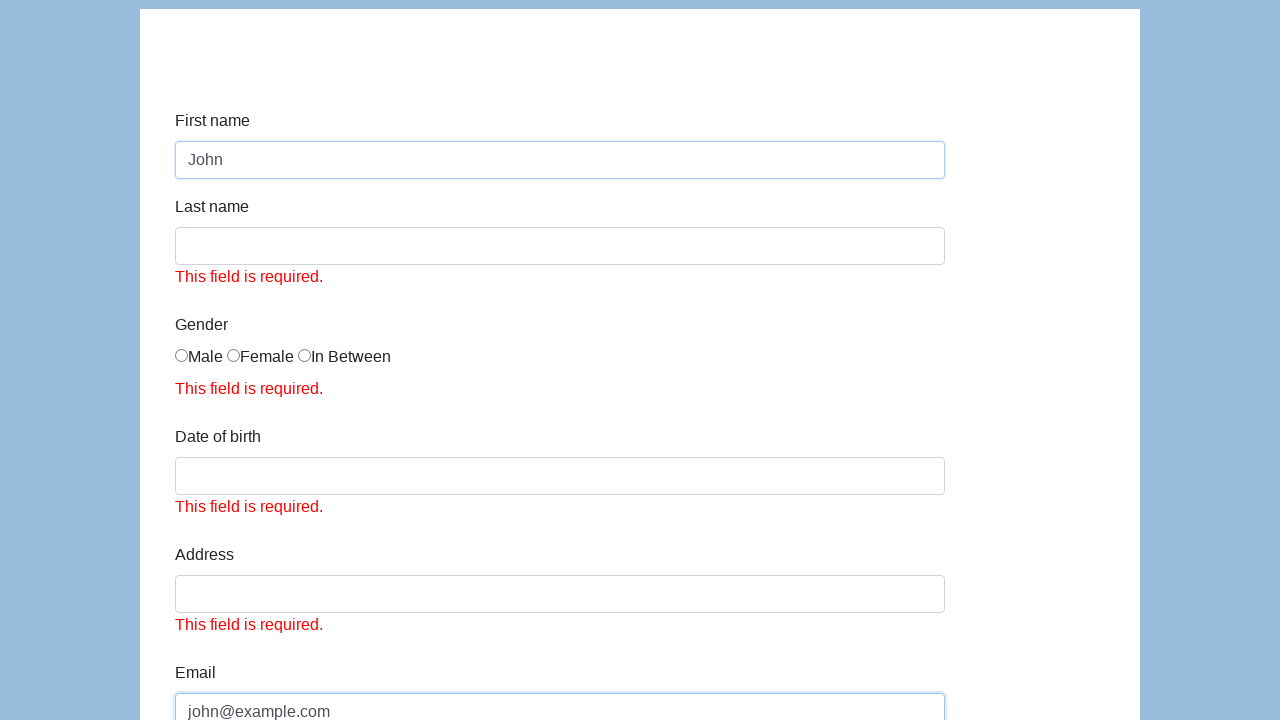

Clicked submit button with partially filled form at (213, 665) on #submit
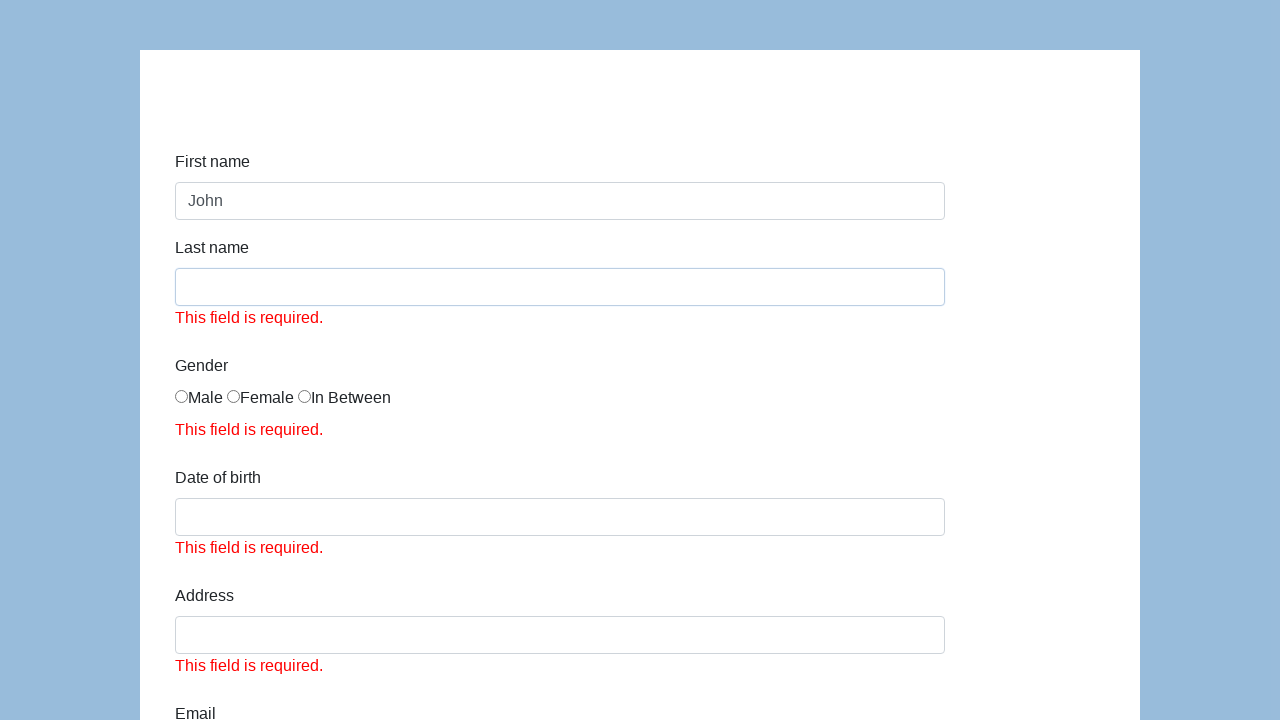

Waited for validation error messages for missing required fields
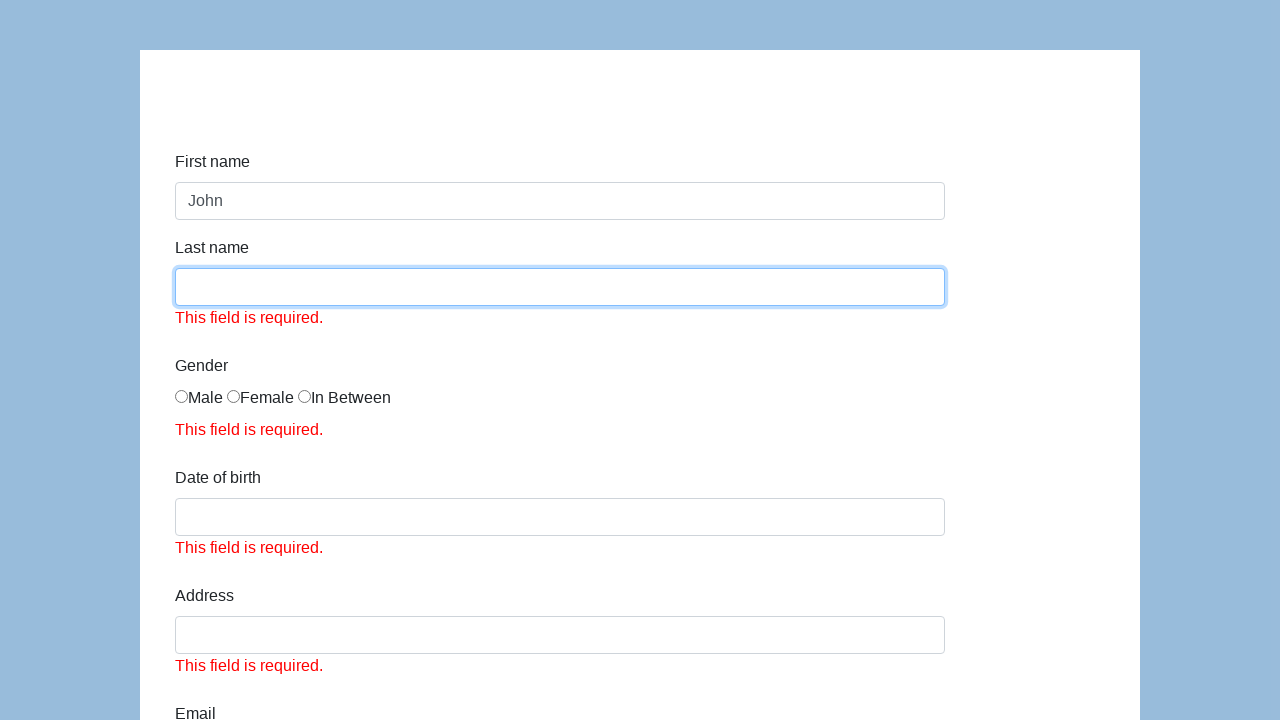

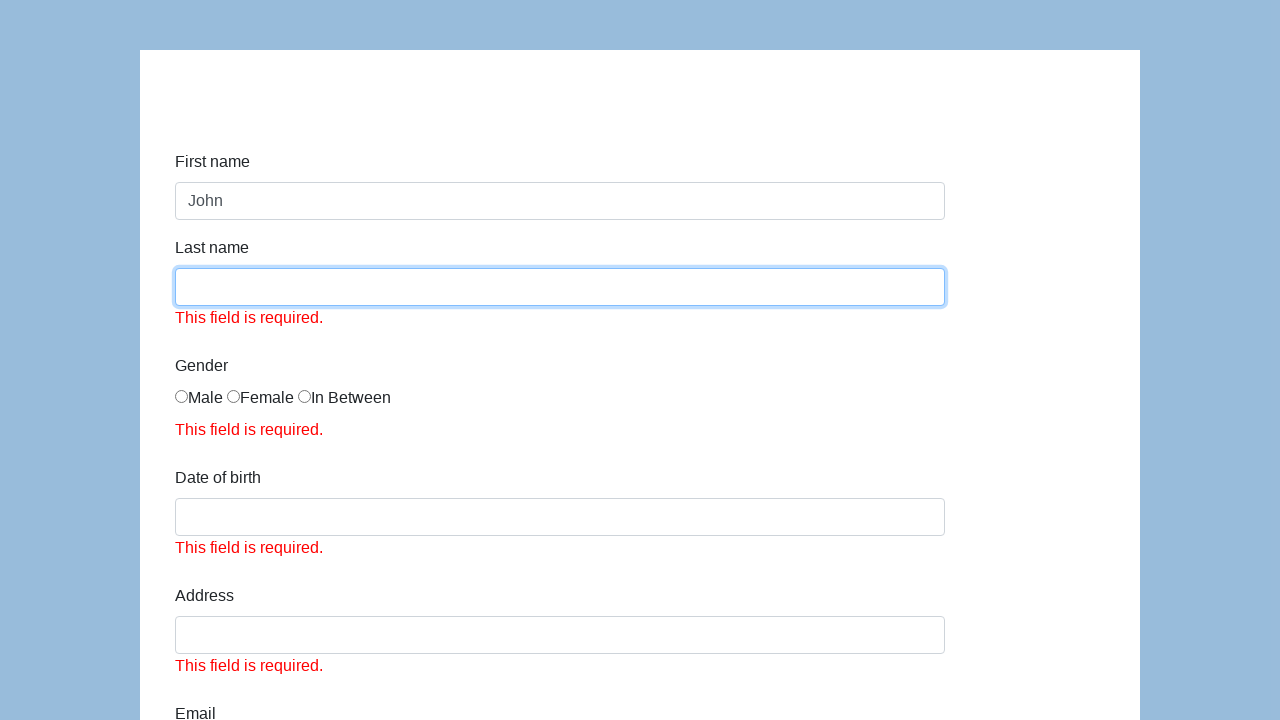